Tests page scrolling functionality by scrolling down and up multiple times using JavaScript execution

Starting URL: https://practice.cydeo.com/infinite_scroll

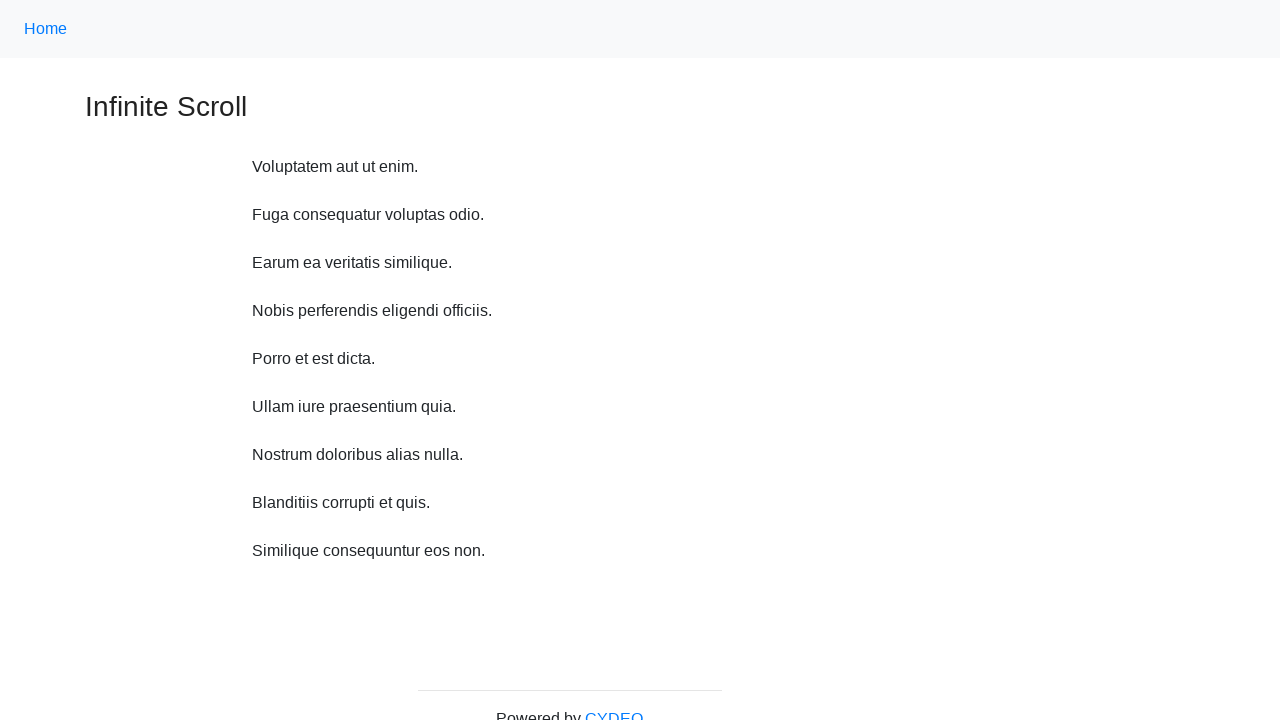

Scrolled down 750 pixels (iteration 1/10)
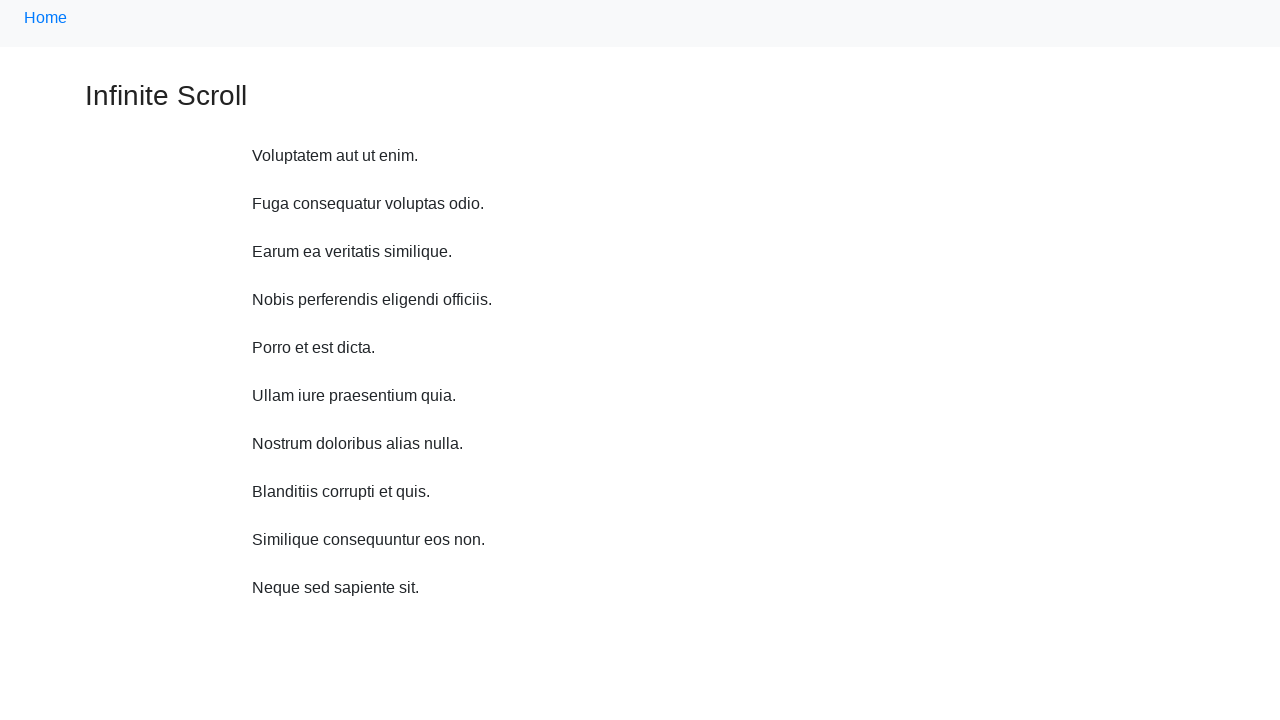

Scrolled down 750 pixels (iteration 2/10)
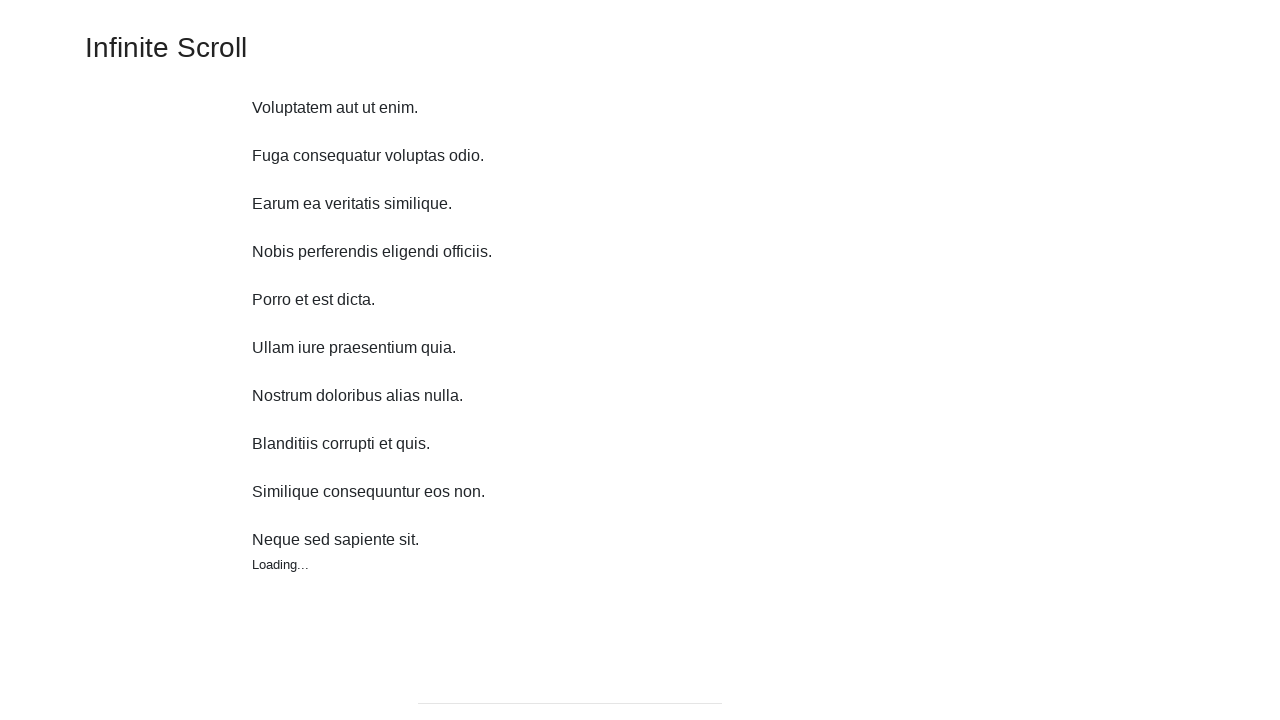

Scrolled down 750 pixels (iteration 3/10)
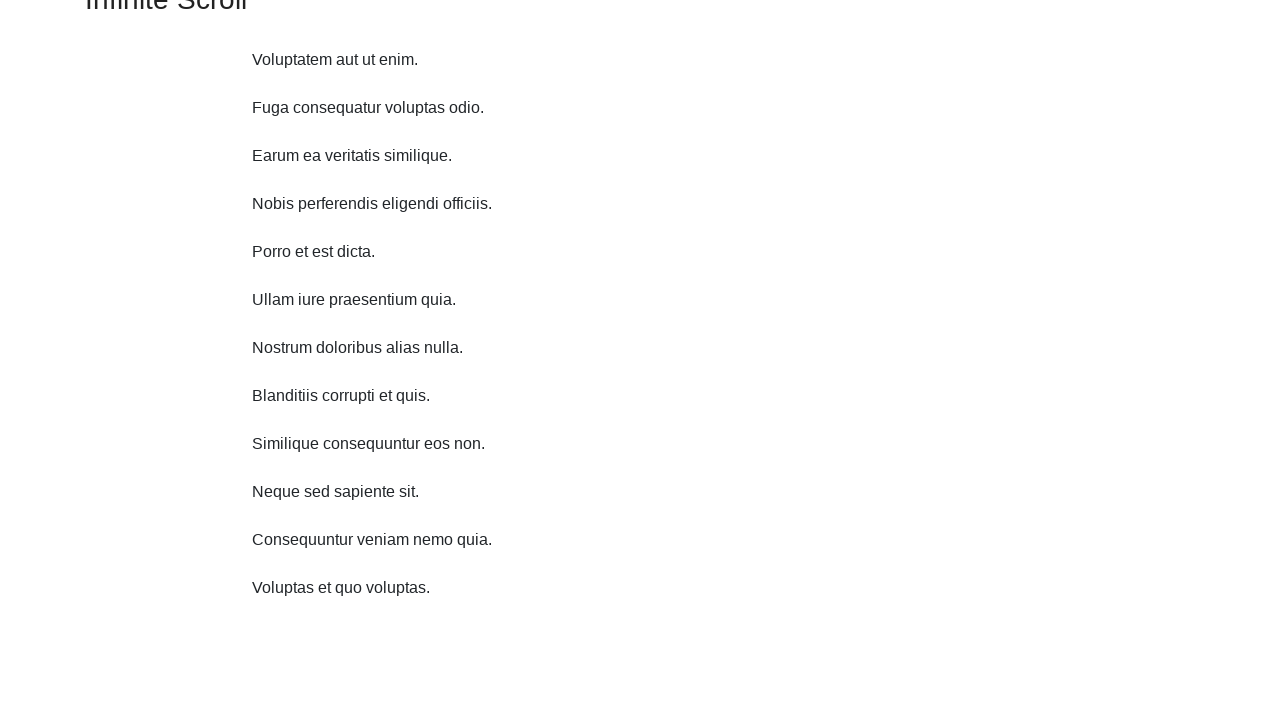

Scrolled down 750 pixels (iteration 4/10)
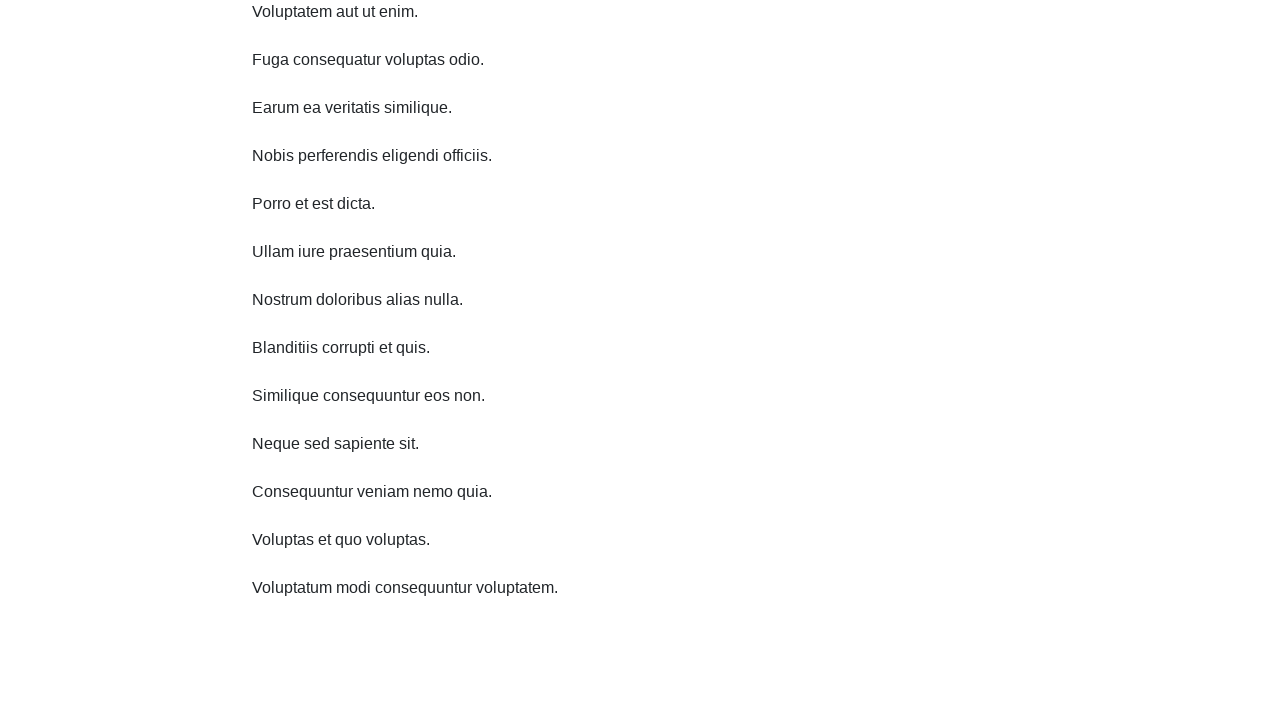

Scrolled down 750 pixels (iteration 5/10)
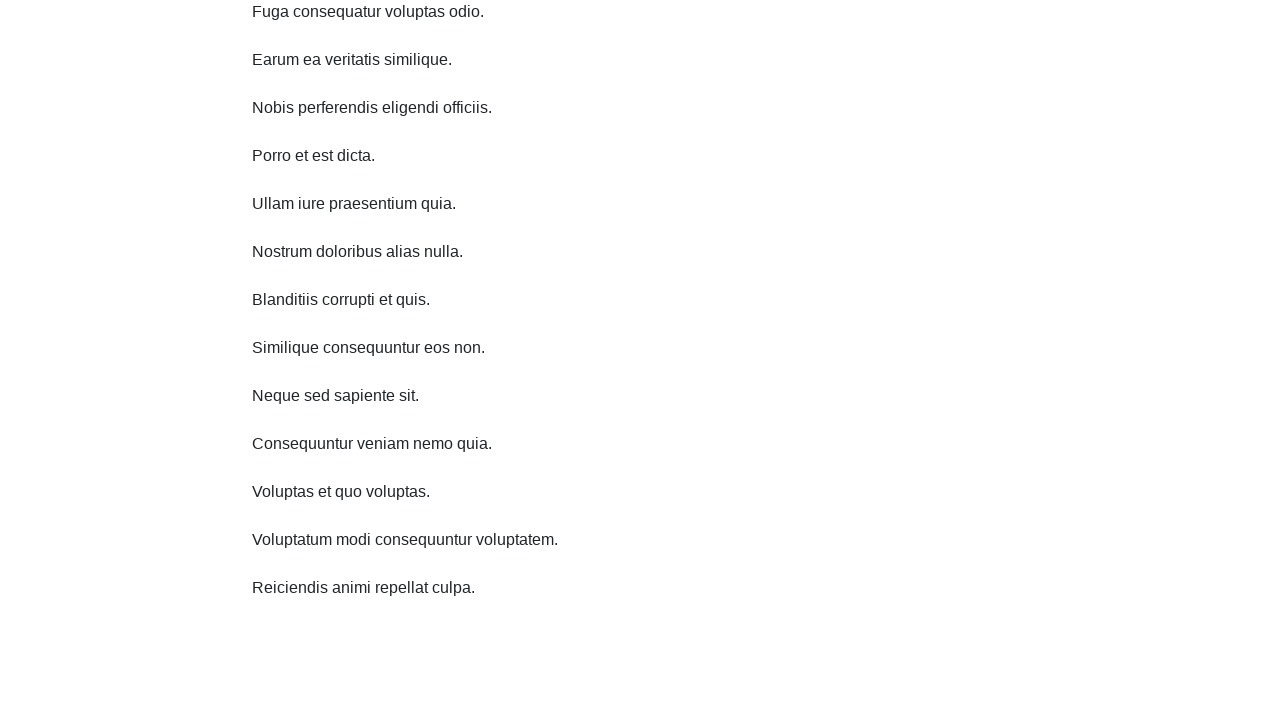

Scrolled down 750 pixels (iteration 6/10)
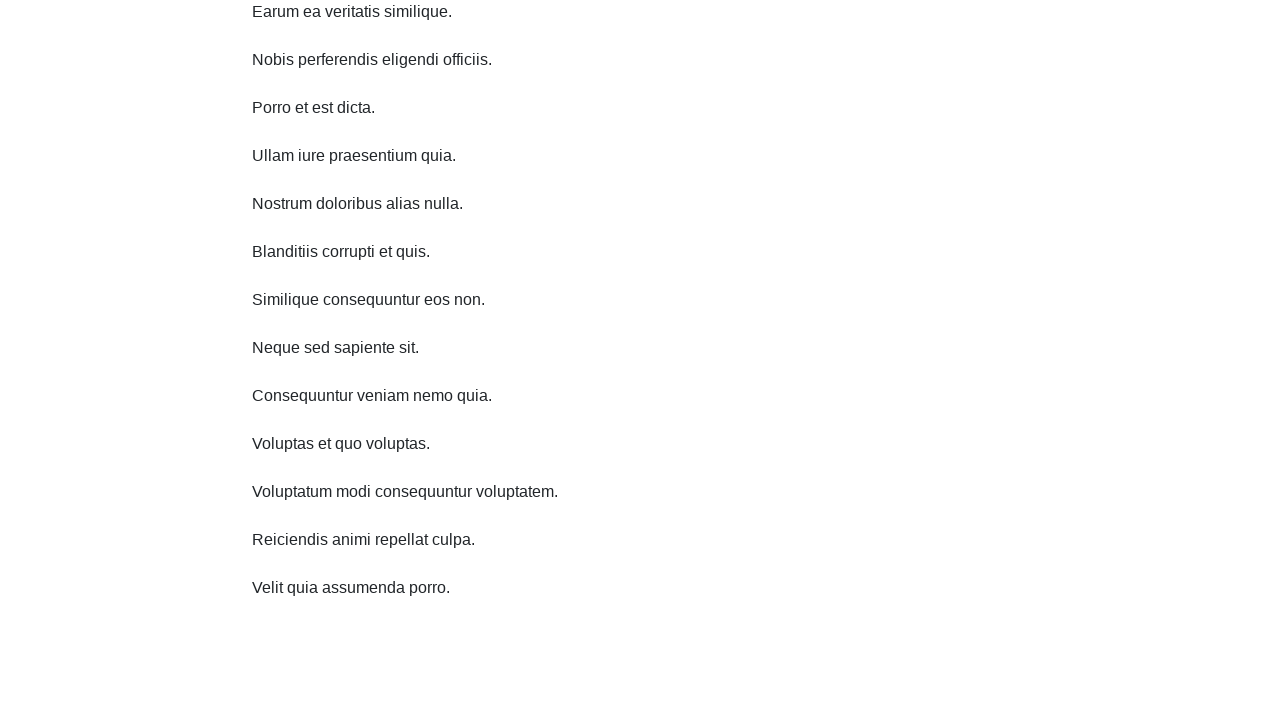

Scrolled down 750 pixels (iteration 7/10)
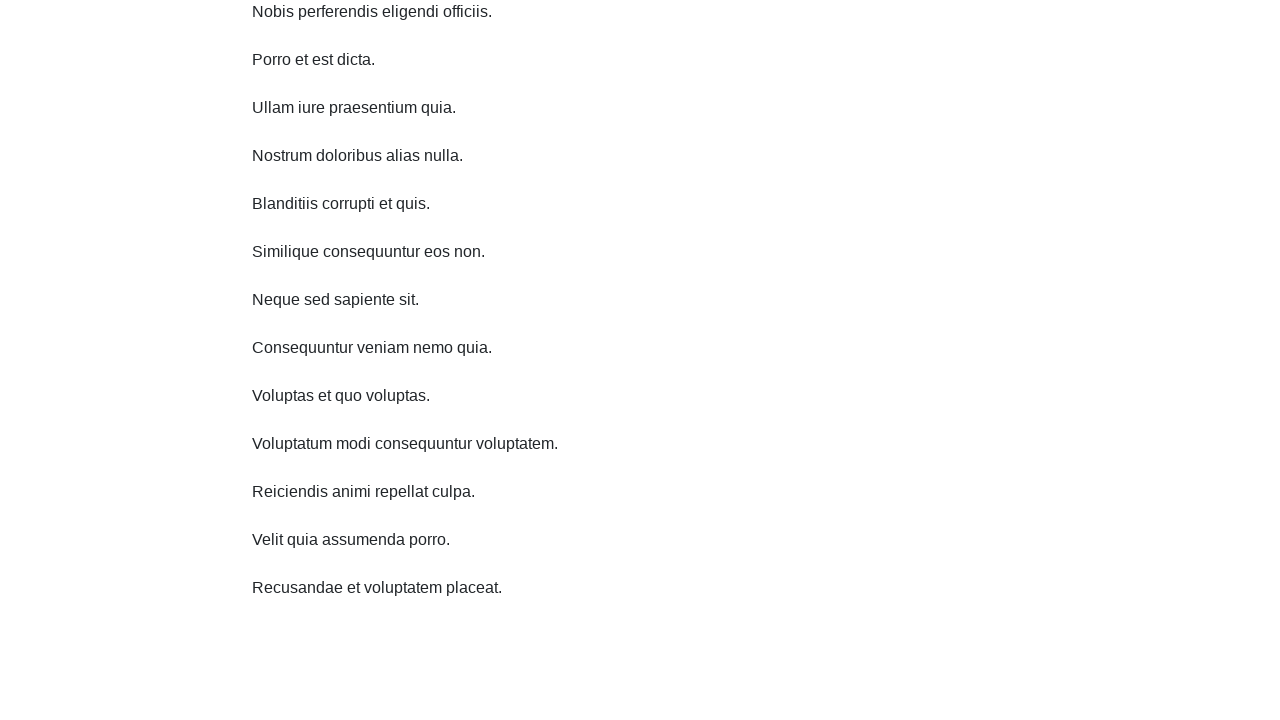

Scrolled down 750 pixels (iteration 8/10)
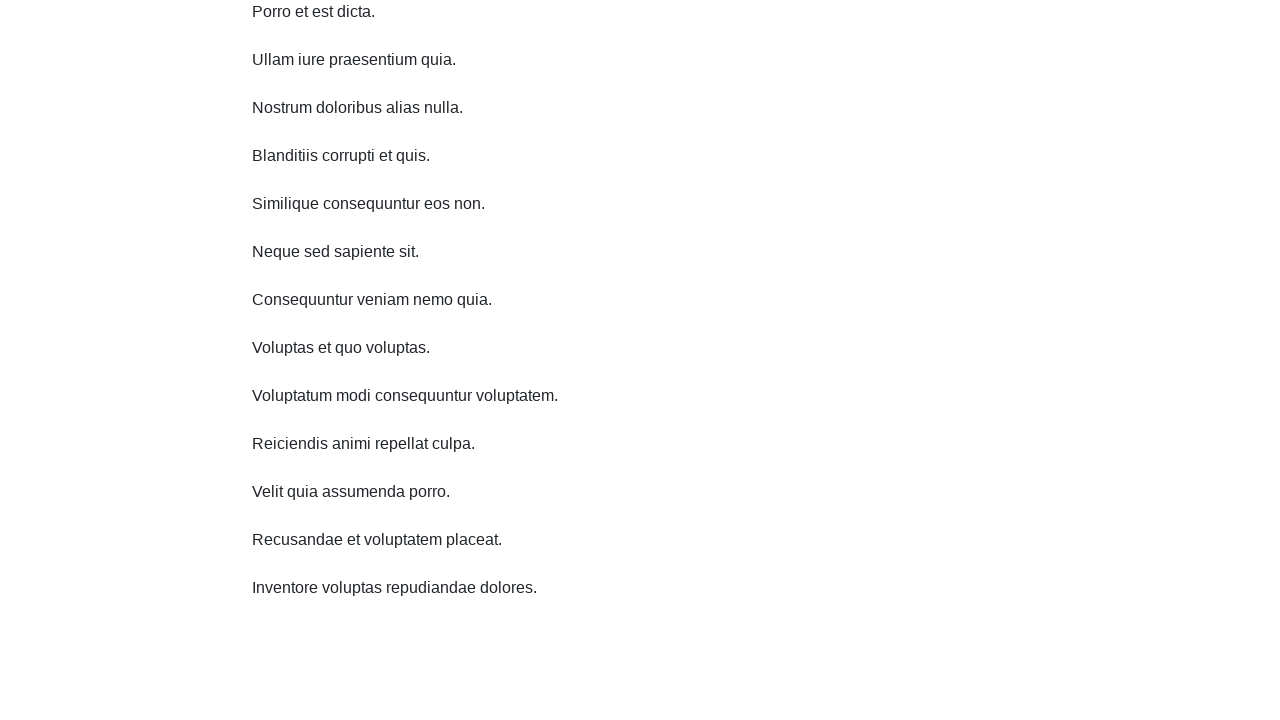

Scrolled down 750 pixels (iteration 9/10)
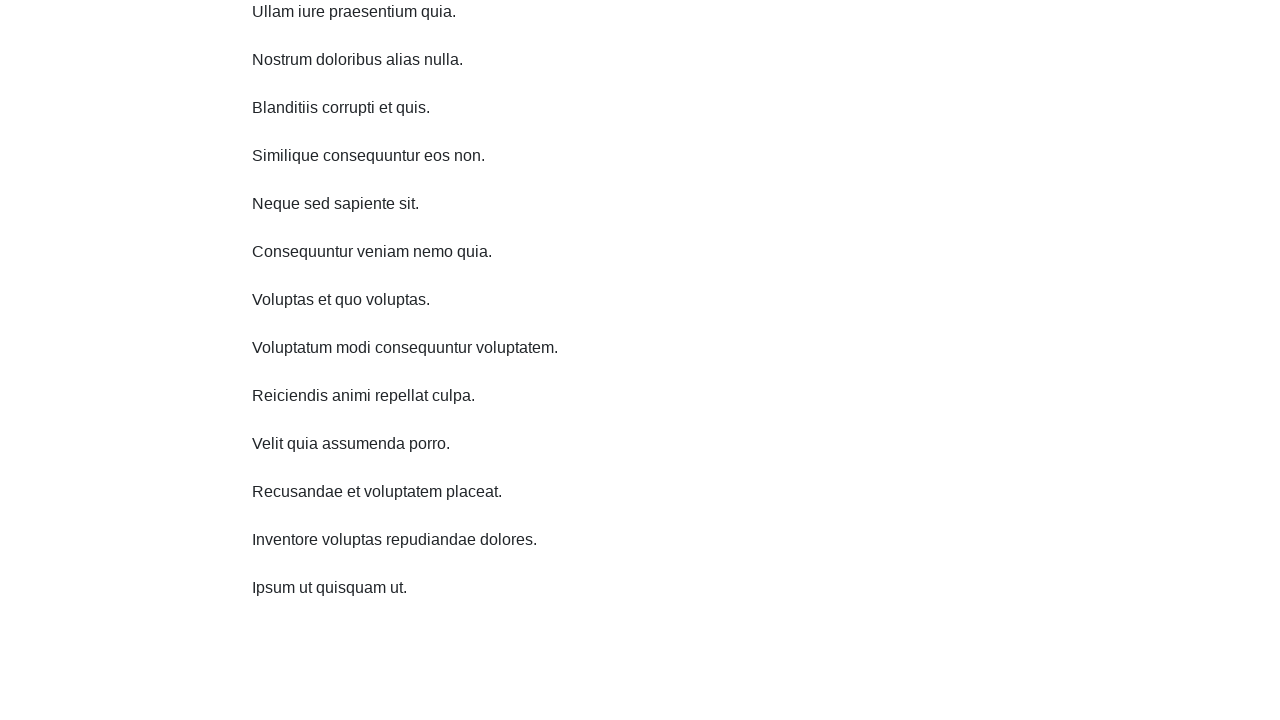

Scrolled down 750 pixels (iteration 10/10)
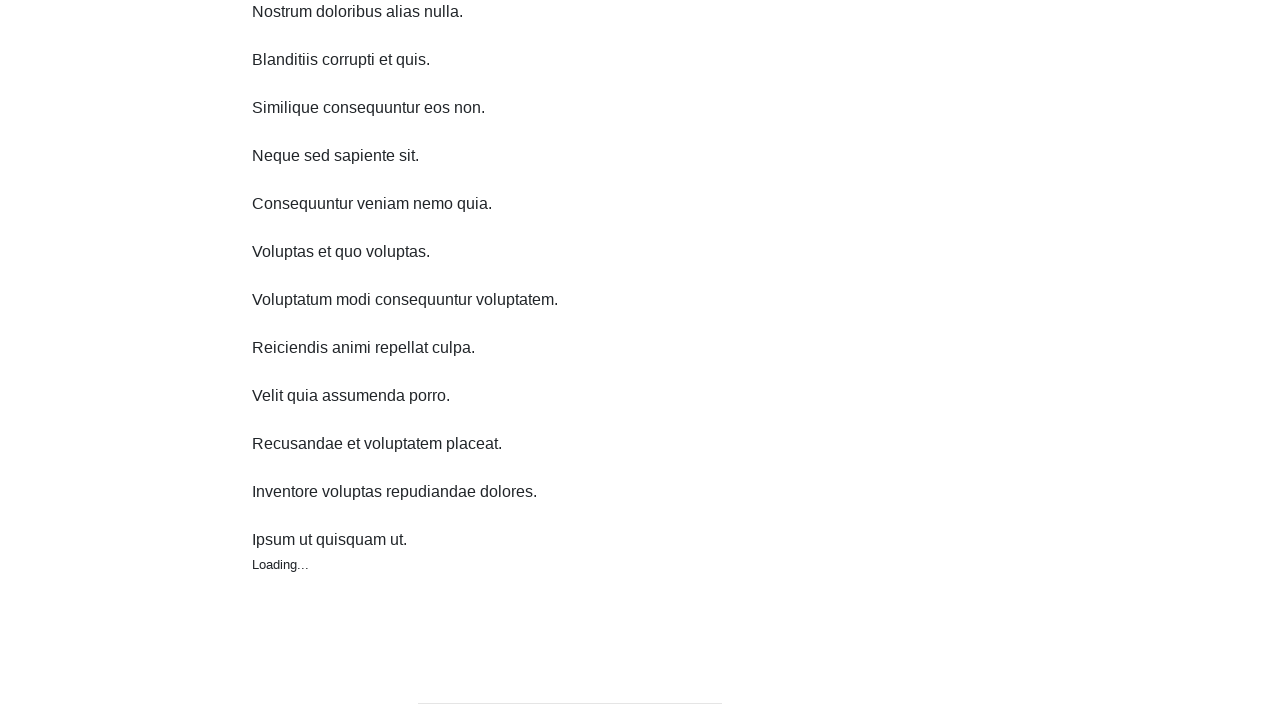

Scrolled up 750 pixels (iteration 1/10)
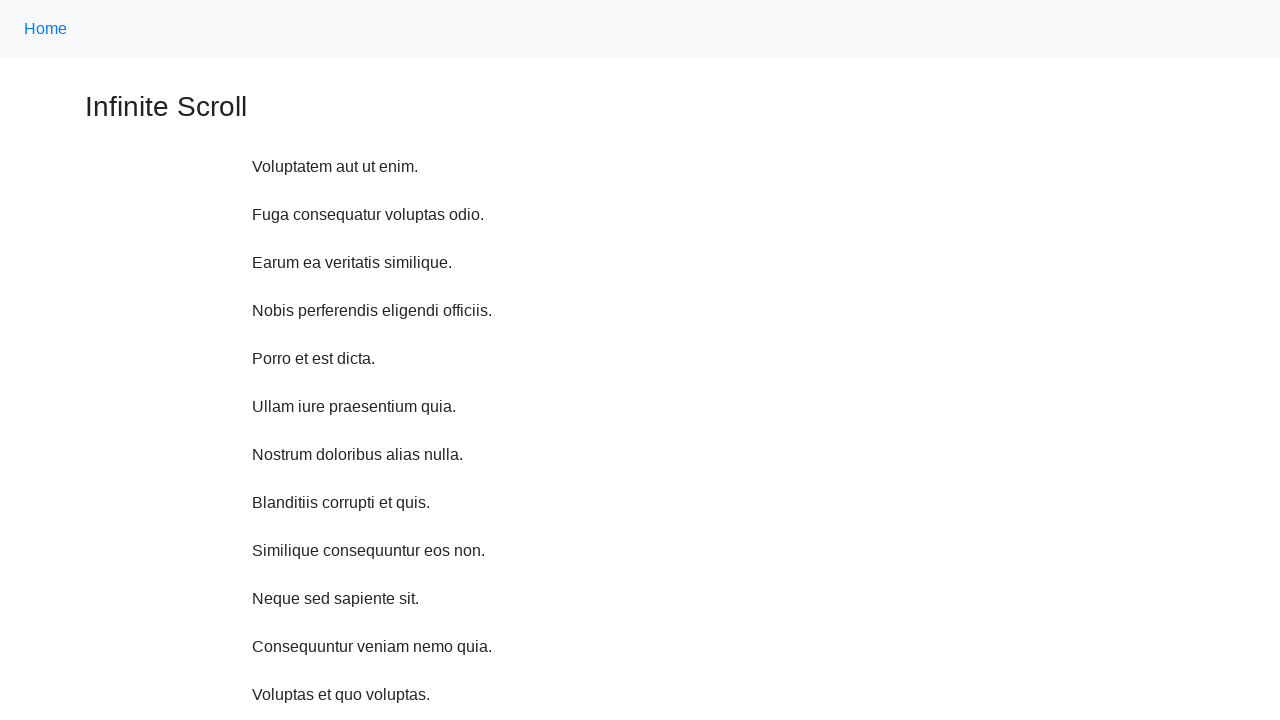

Scrolled up 750 pixels (iteration 2/10)
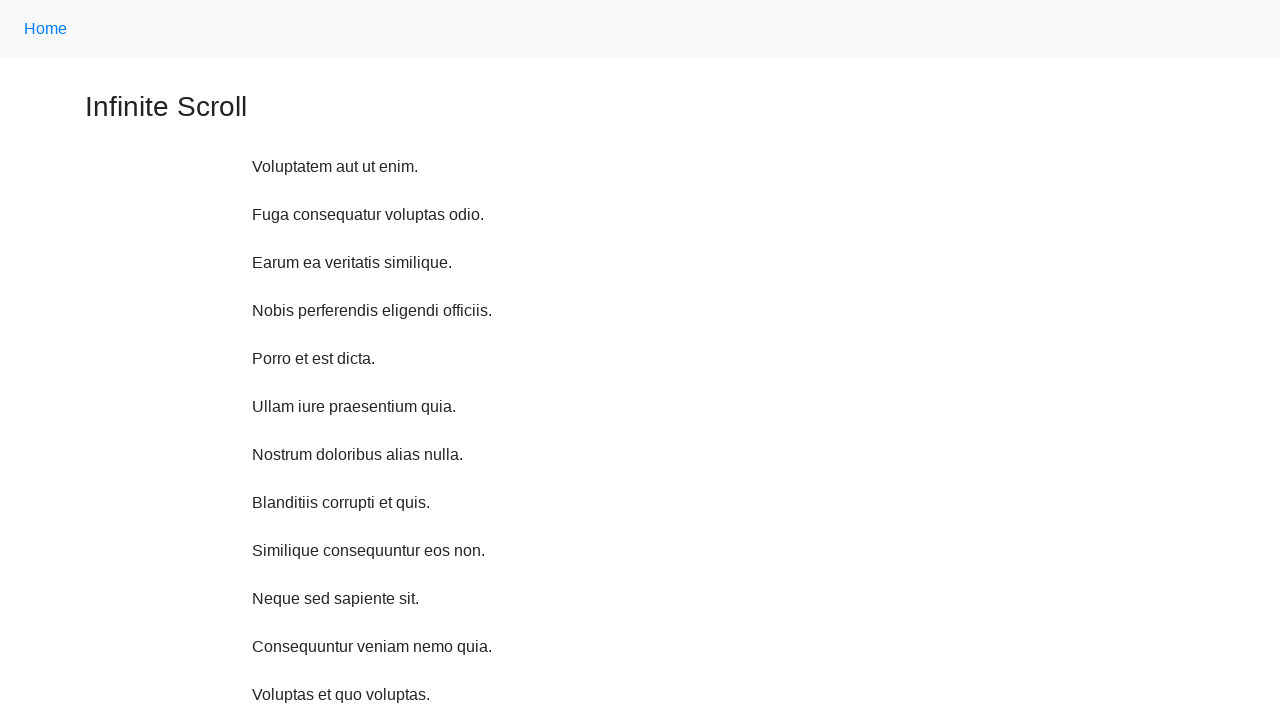

Scrolled up 750 pixels (iteration 3/10)
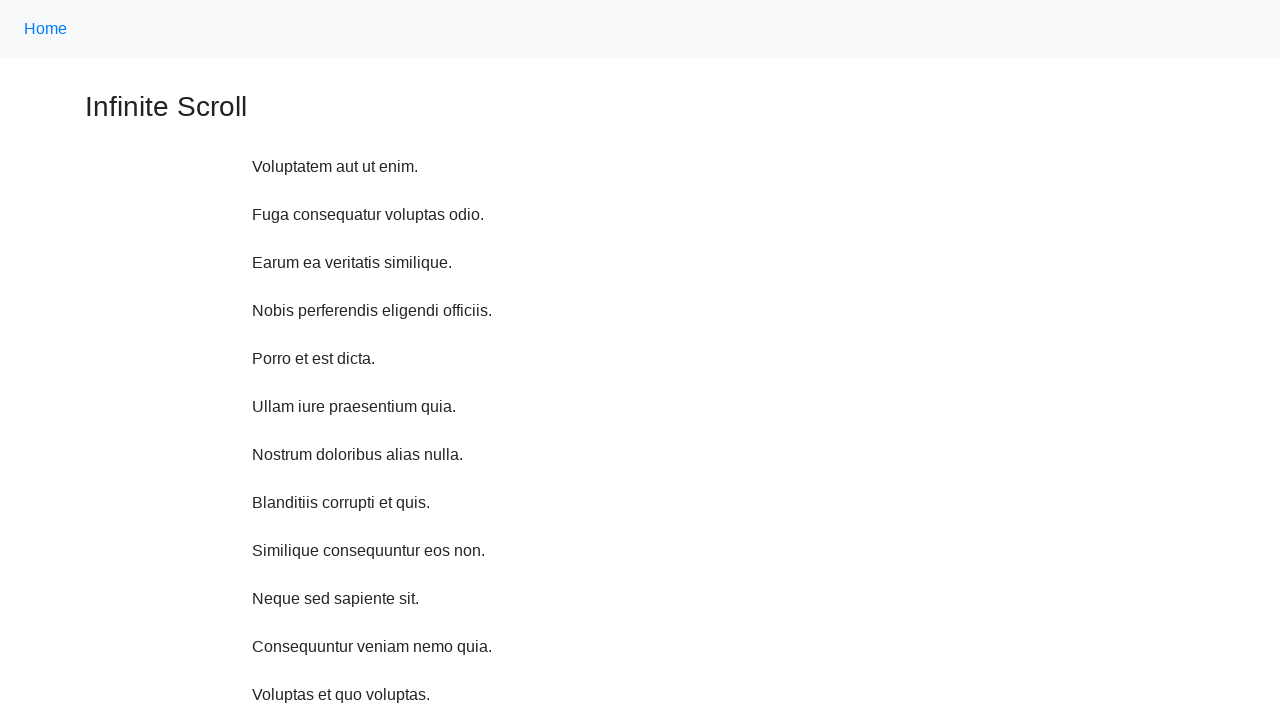

Scrolled up 750 pixels (iteration 4/10)
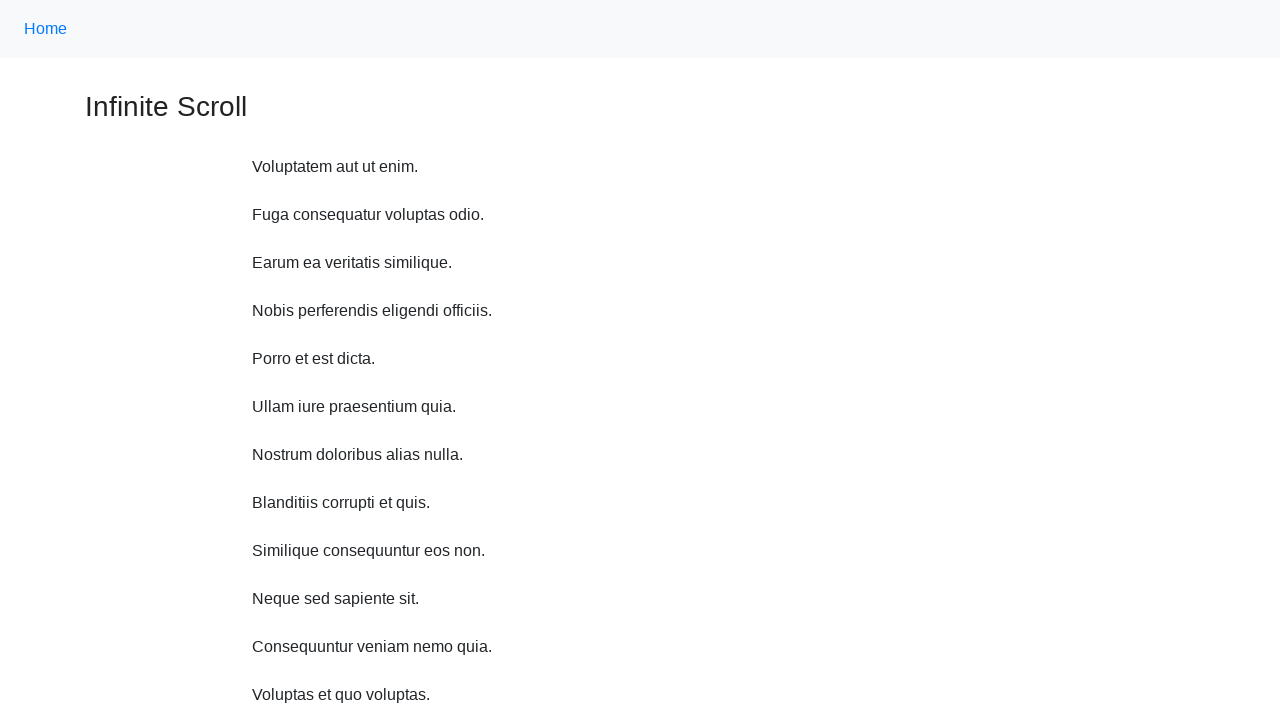

Scrolled up 750 pixels (iteration 5/10)
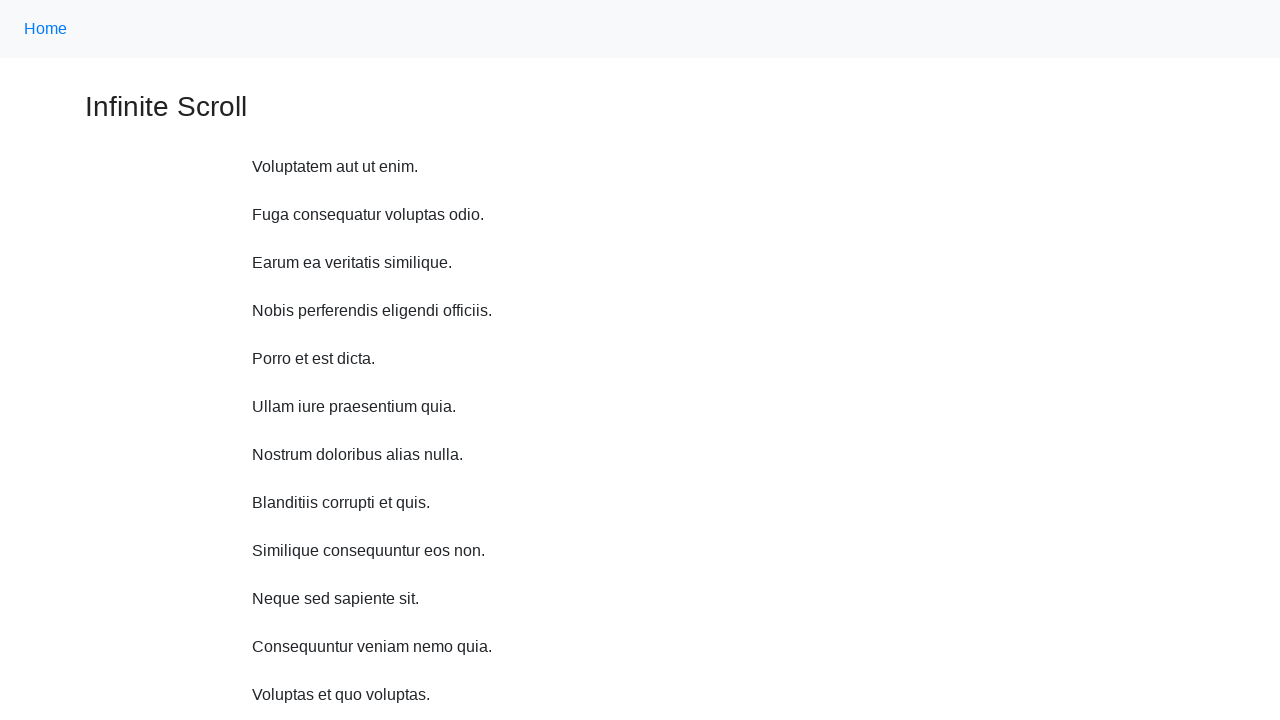

Scrolled up 750 pixels (iteration 6/10)
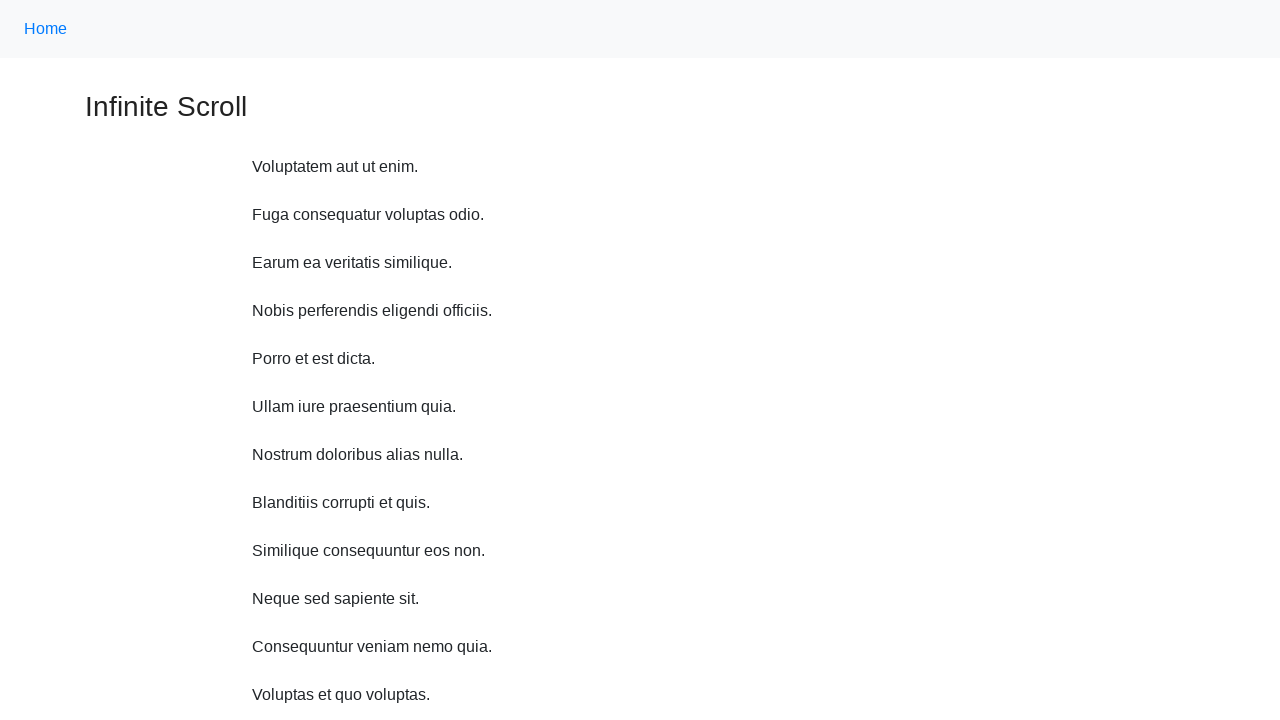

Scrolled up 750 pixels (iteration 7/10)
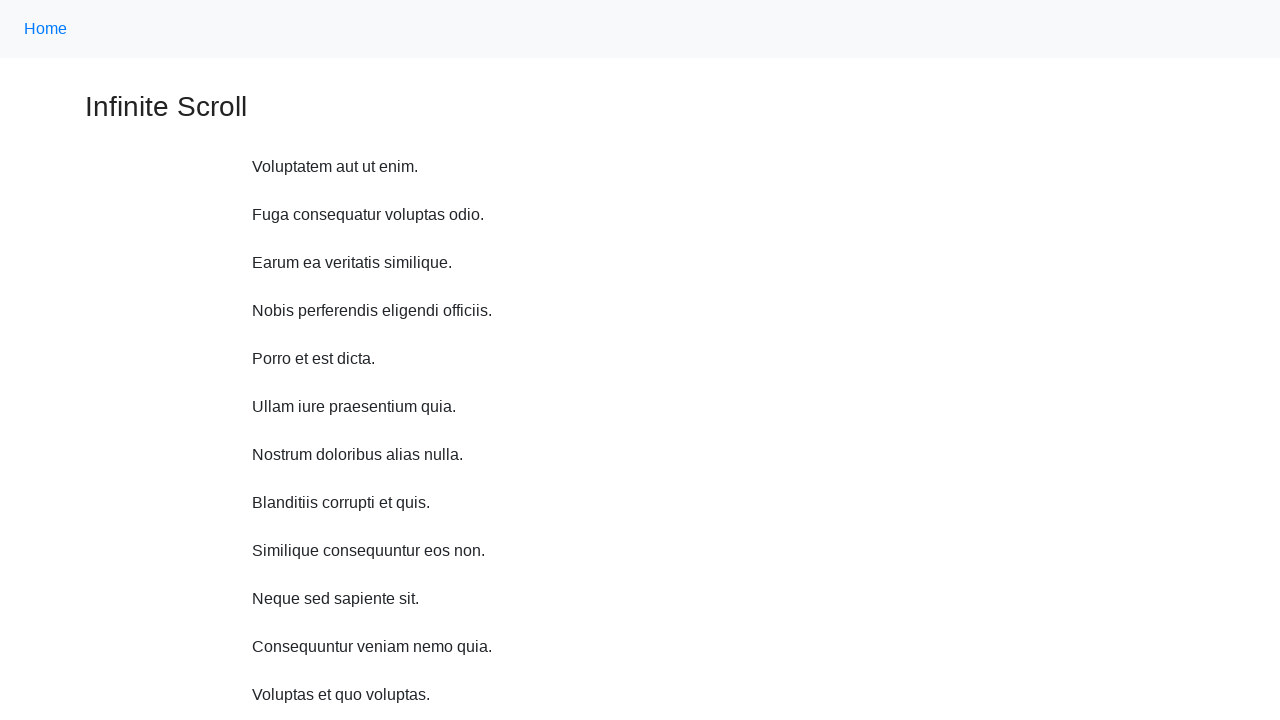

Scrolled up 750 pixels (iteration 8/10)
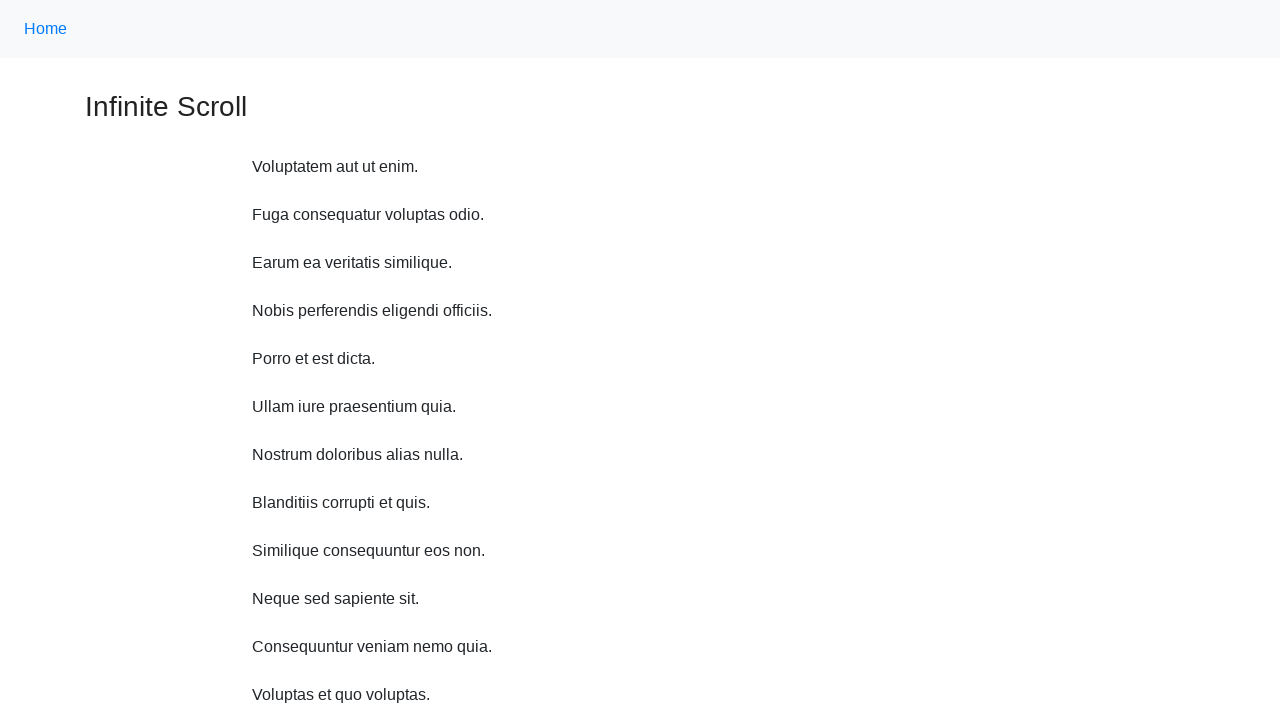

Scrolled up 750 pixels (iteration 9/10)
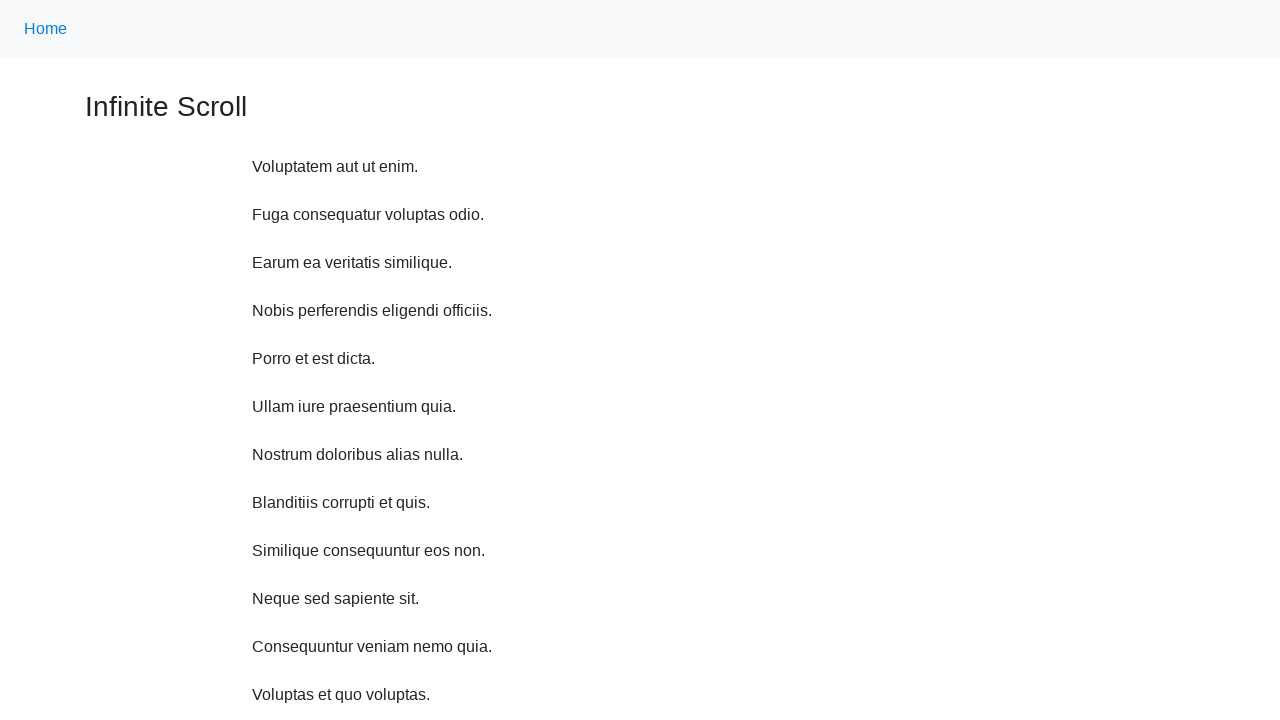

Scrolled up 750 pixels (iteration 10/10)
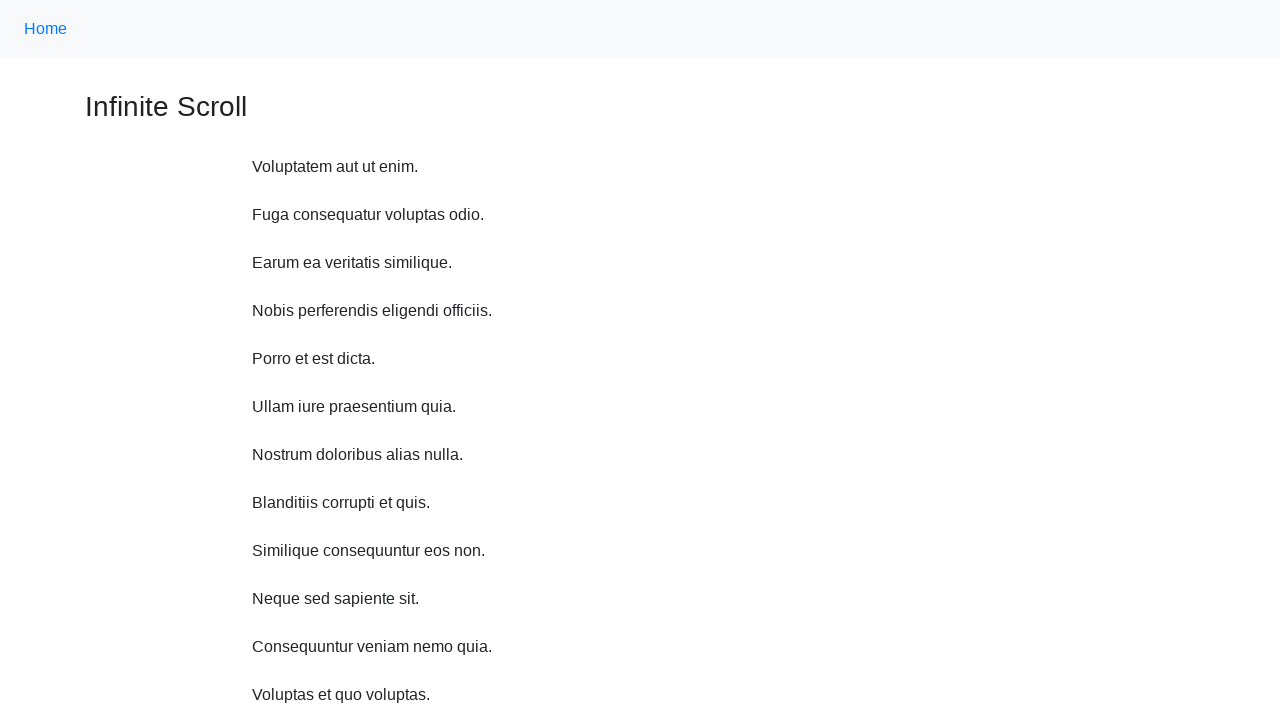

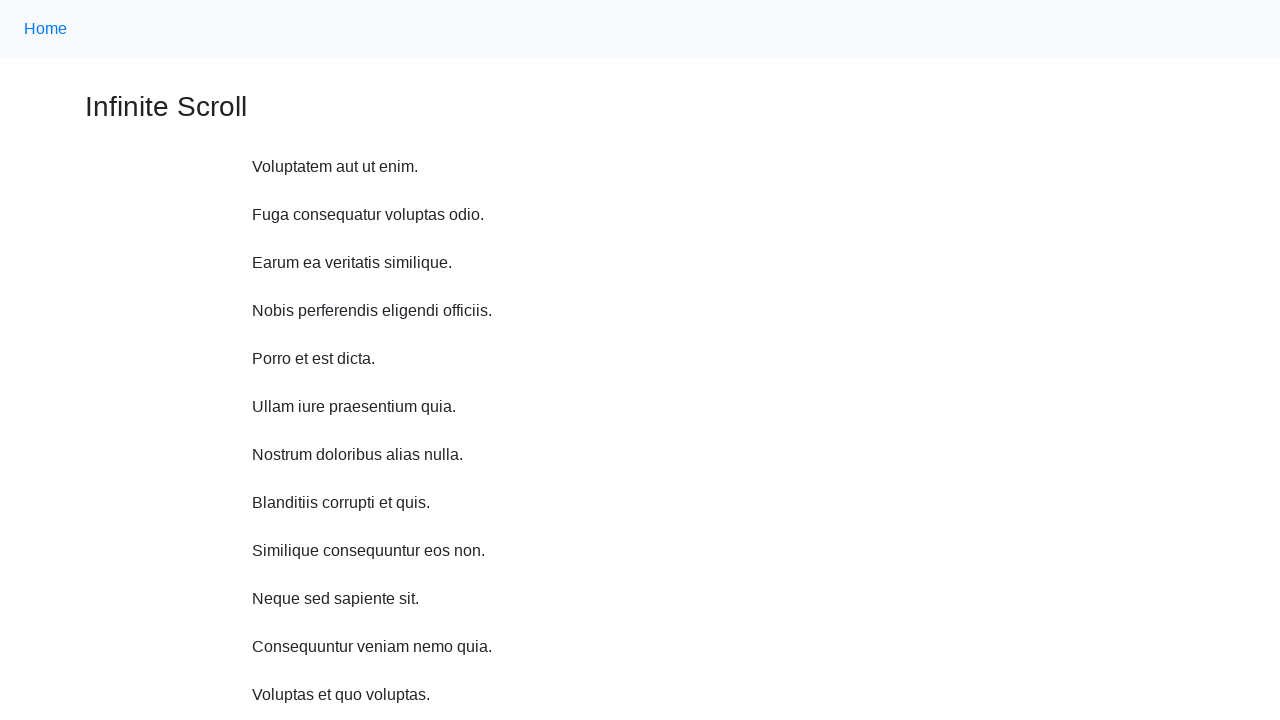